Tests keyboard navigation on GeeksforGeeks homepage by pressing arrow down keys three times and then arrow up once to scroll the page

Starting URL: https://www.geeksforgeeks.org/

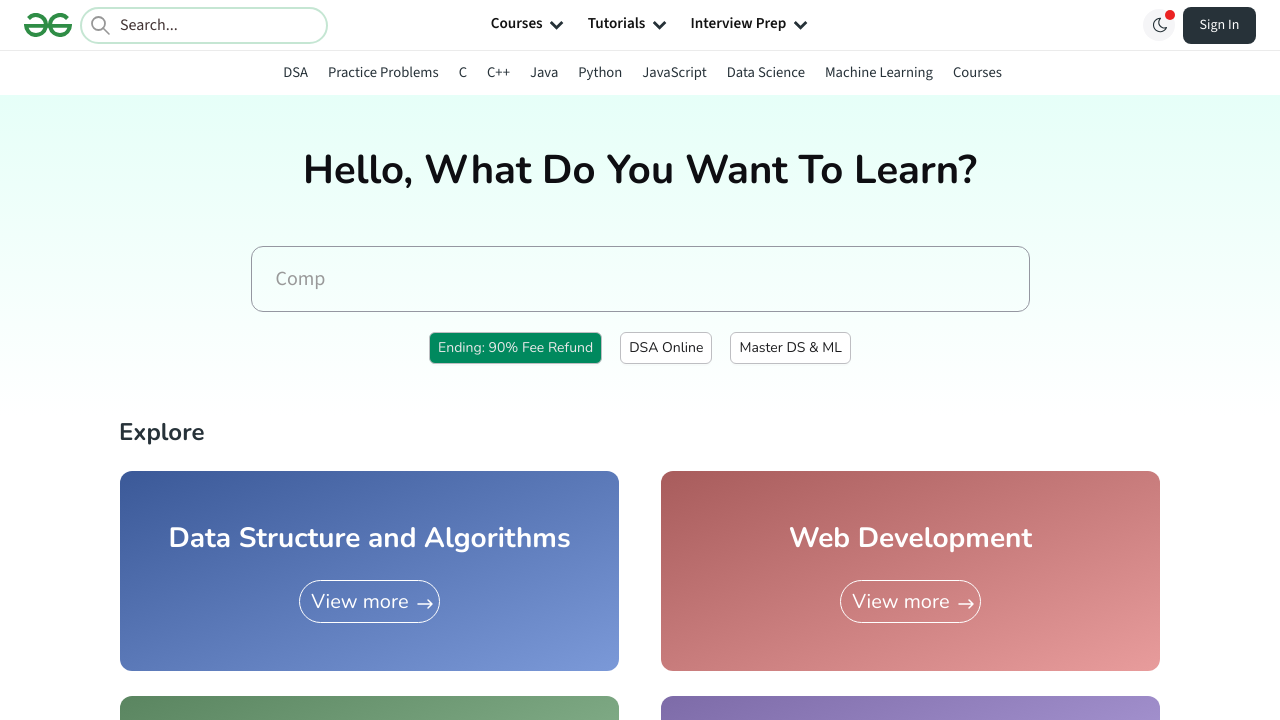

Navigated to GeeksforGeeks homepage
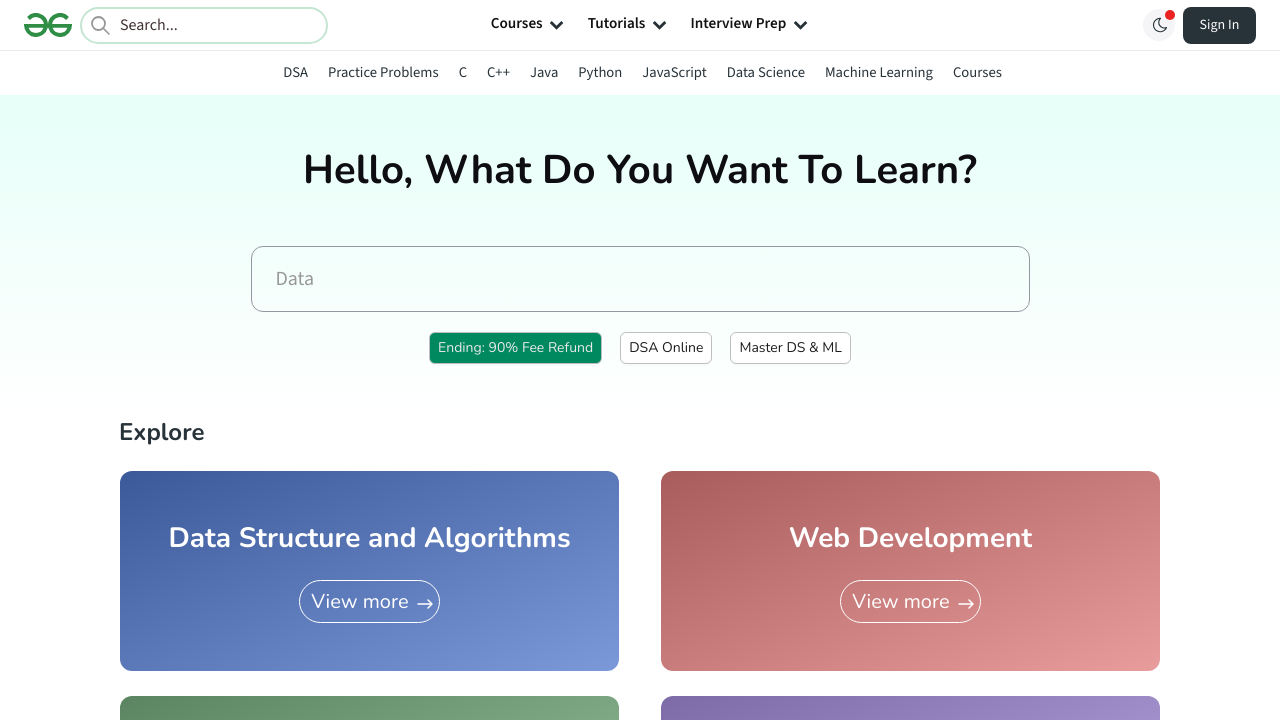

Pressed ArrowDown key (first scroll down)
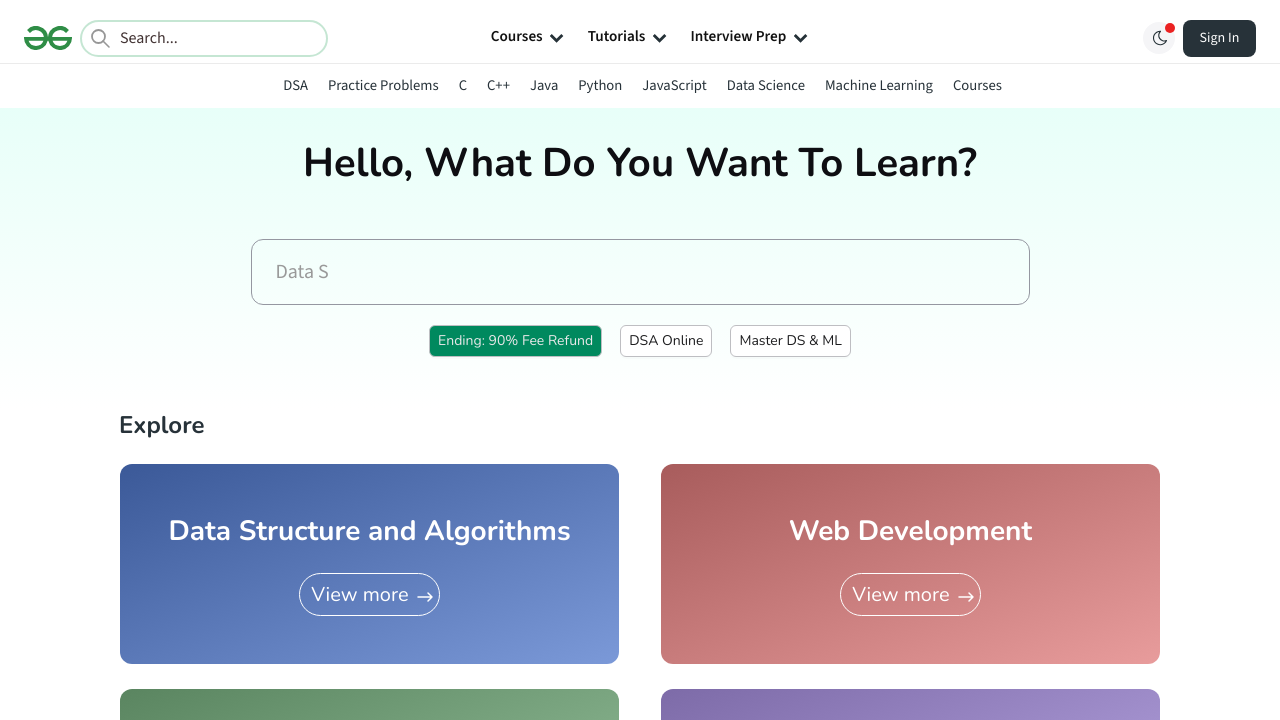

Pressed ArrowDown key (second scroll down)
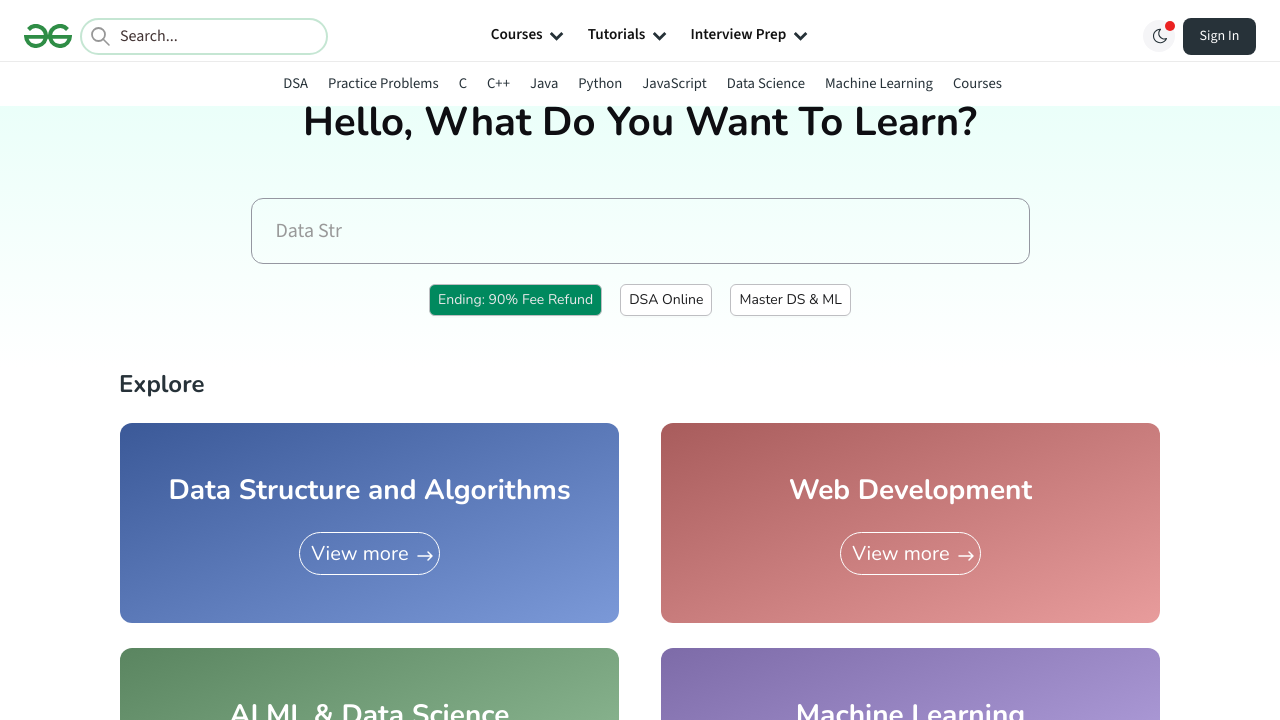

Pressed ArrowDown key (third scroll down)
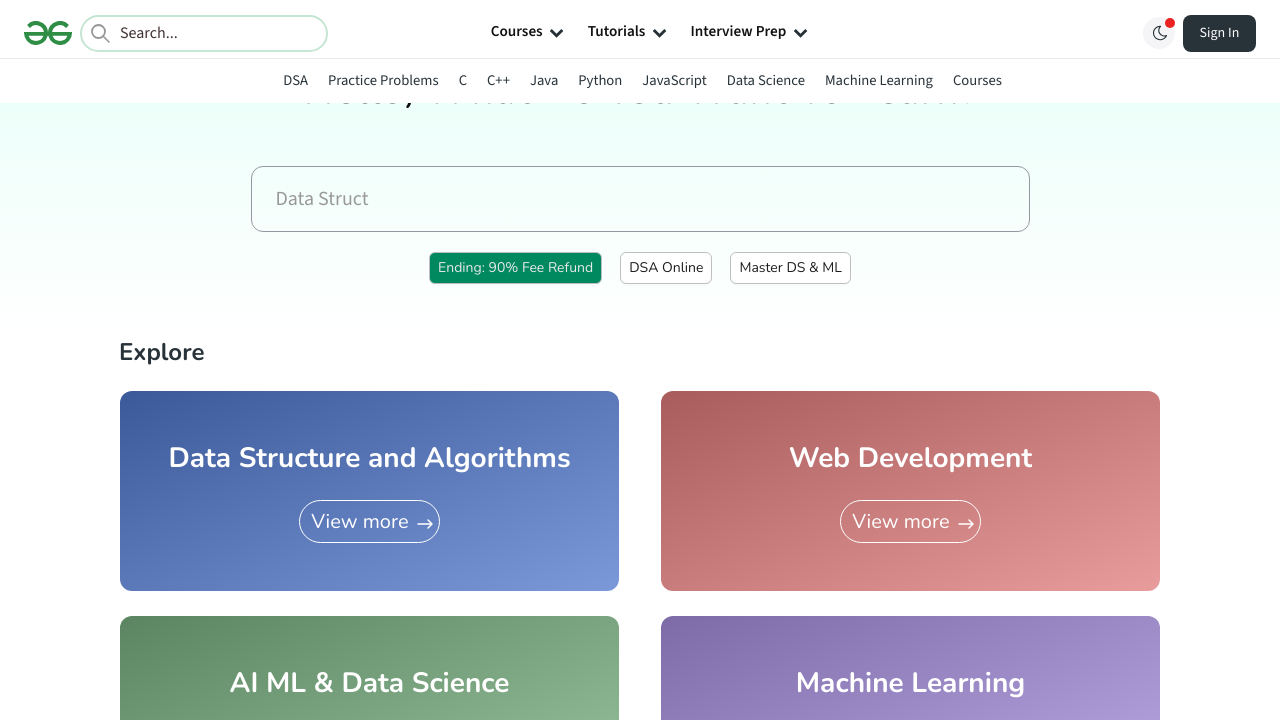

Pressed ArrowUp key to scroll up
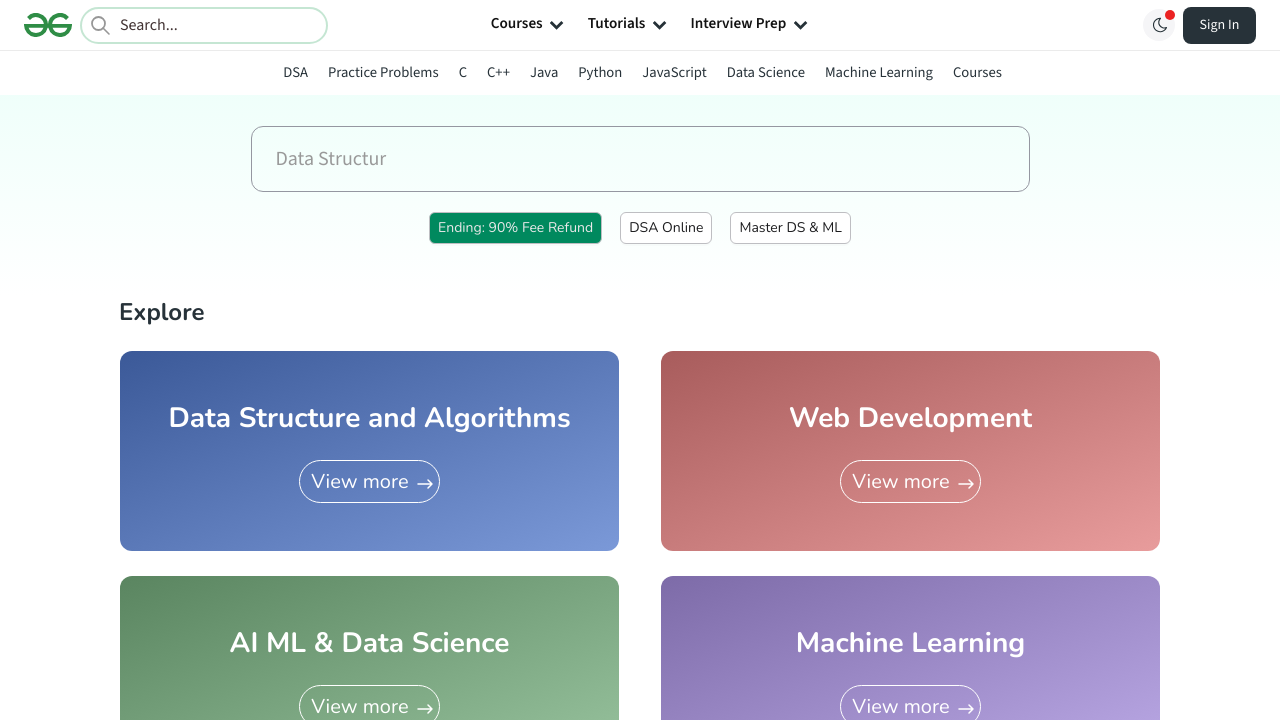

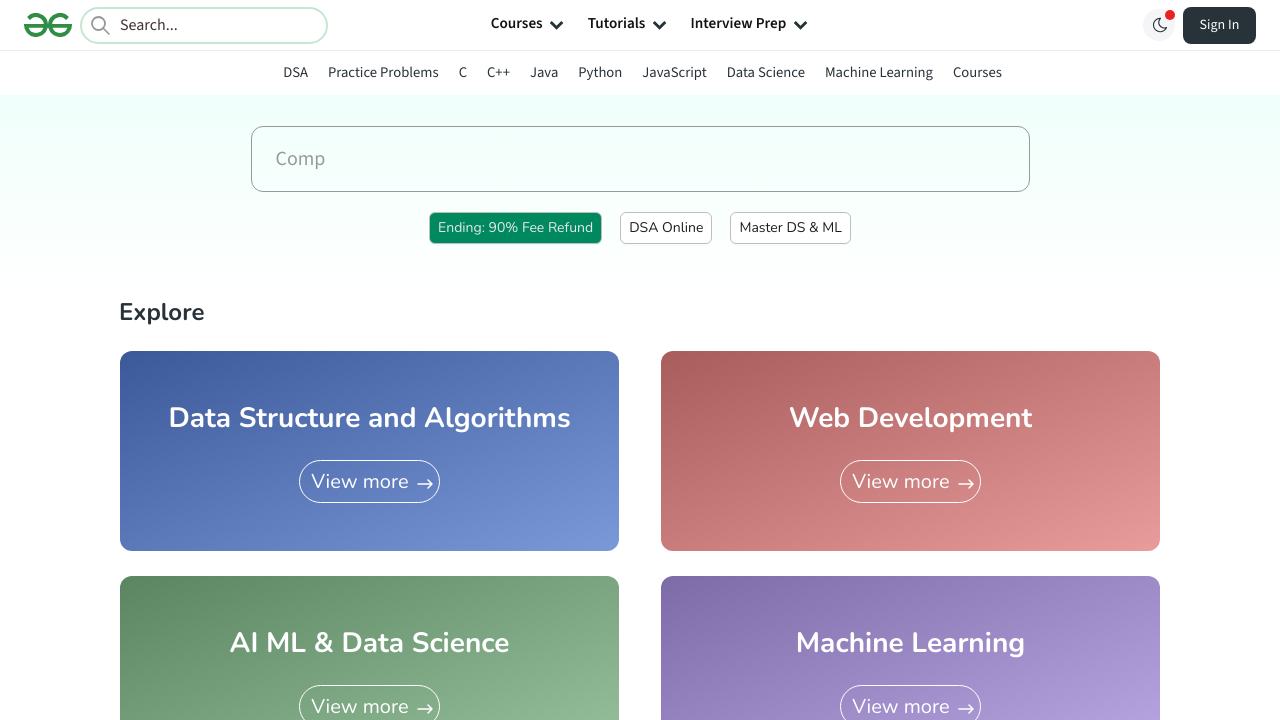